Tests the flight search application by selecting the same city (Istanbul) for both "From" and "To" fields to verify if the application properly validates against identical origin and destination selections.

Starting URL: https://flights-app.pages.dev/

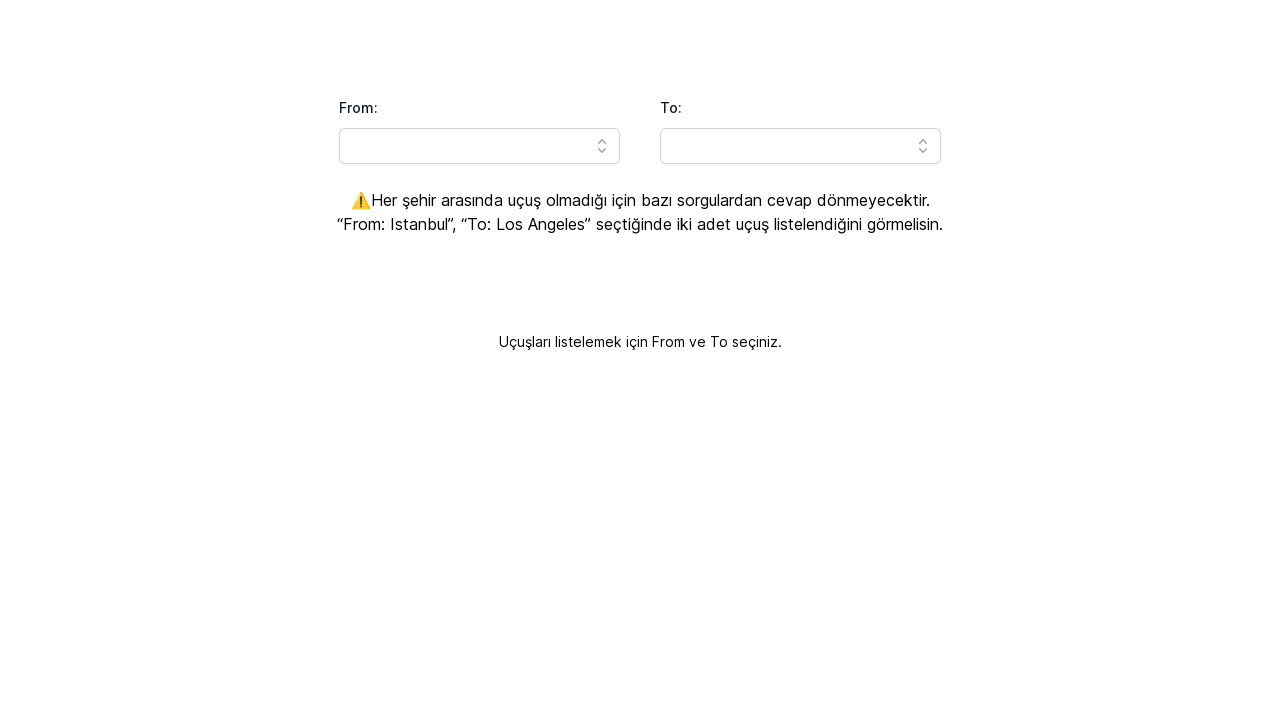

Waited for page to fully load
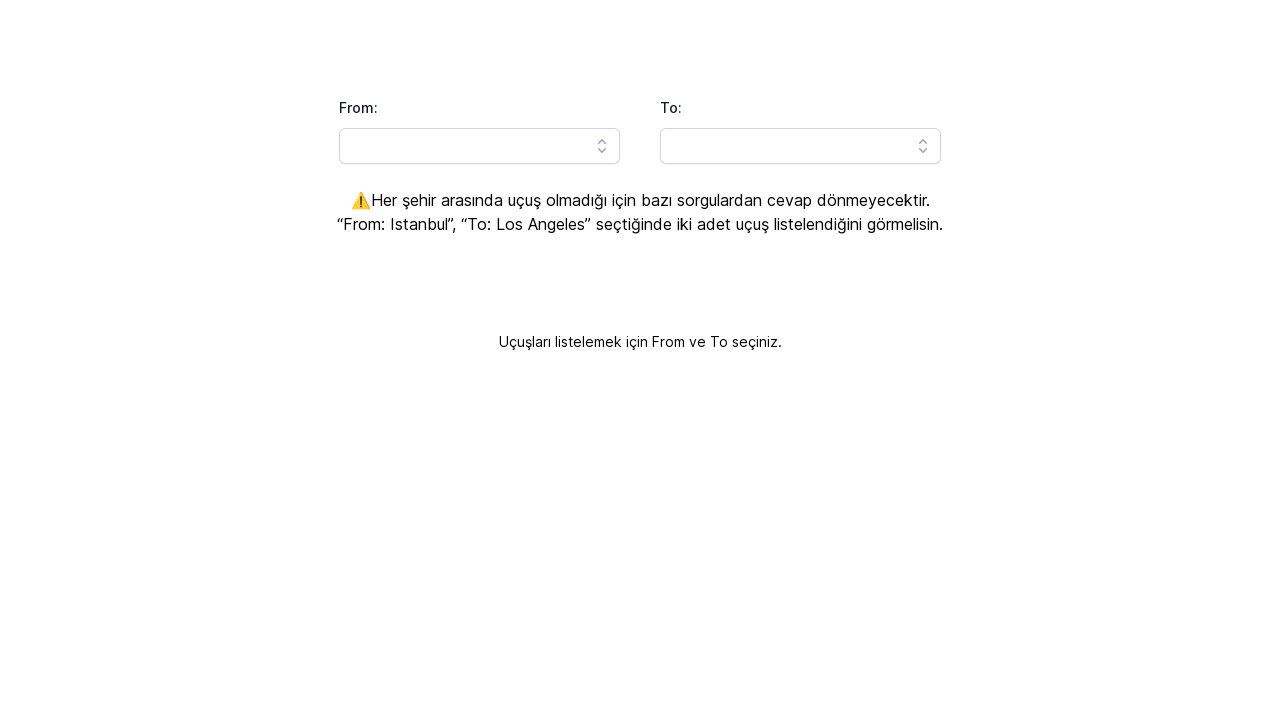

Clicked 'From' city dropdown button at (602, 146) on xpath=//button[@id='headlessui-combobox-button-:R1a9lla:']
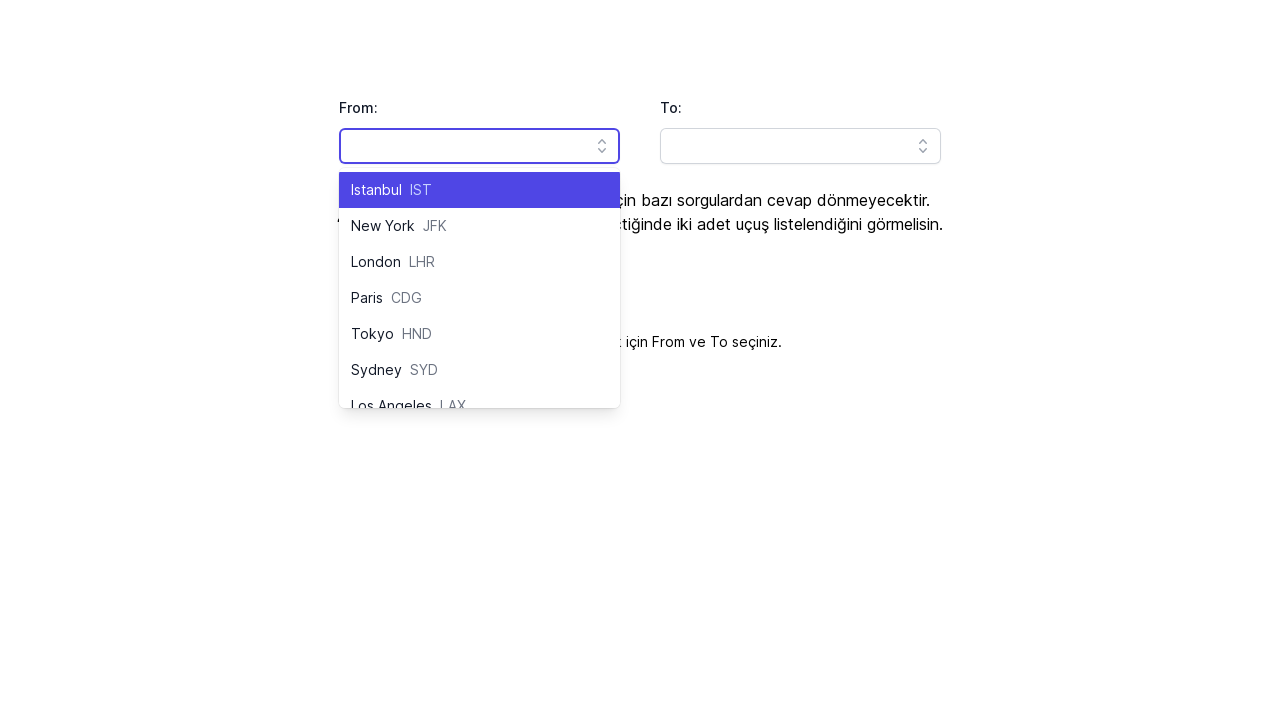

Selected Istanbul as 'From' city at (376, 190) on text=Istanbul
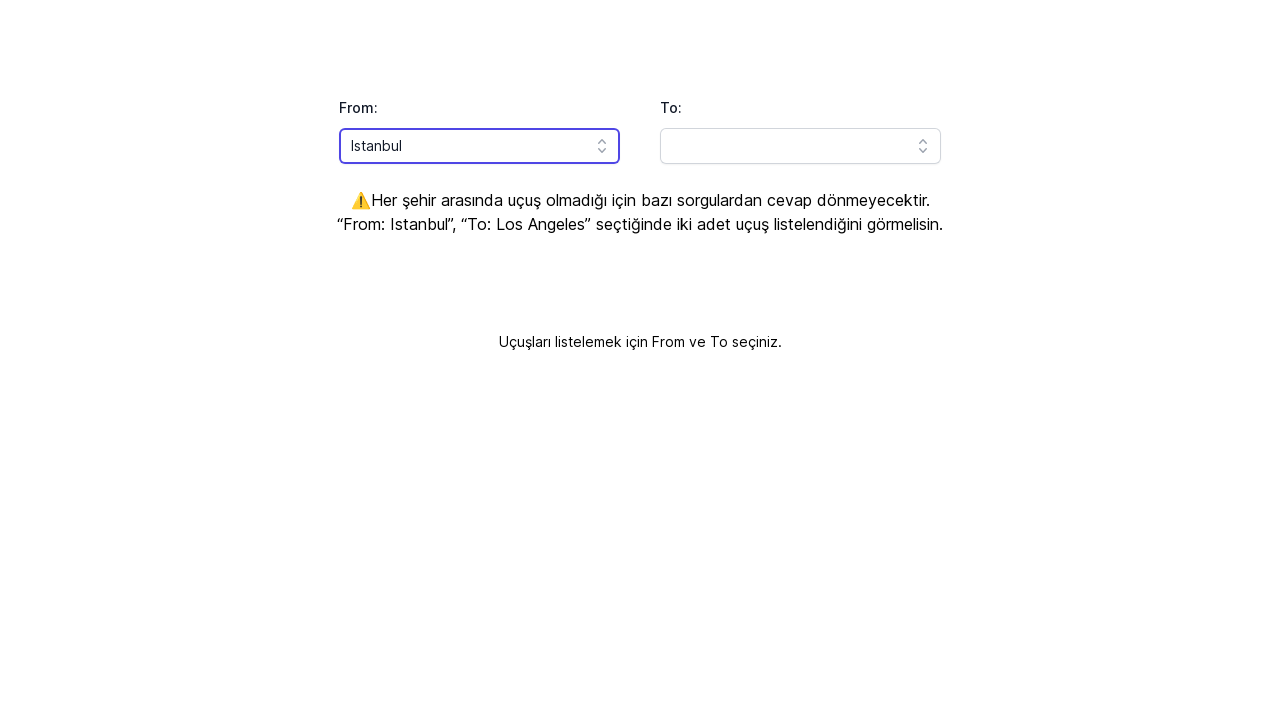

Waited for network to be idle after selecting 'From' city
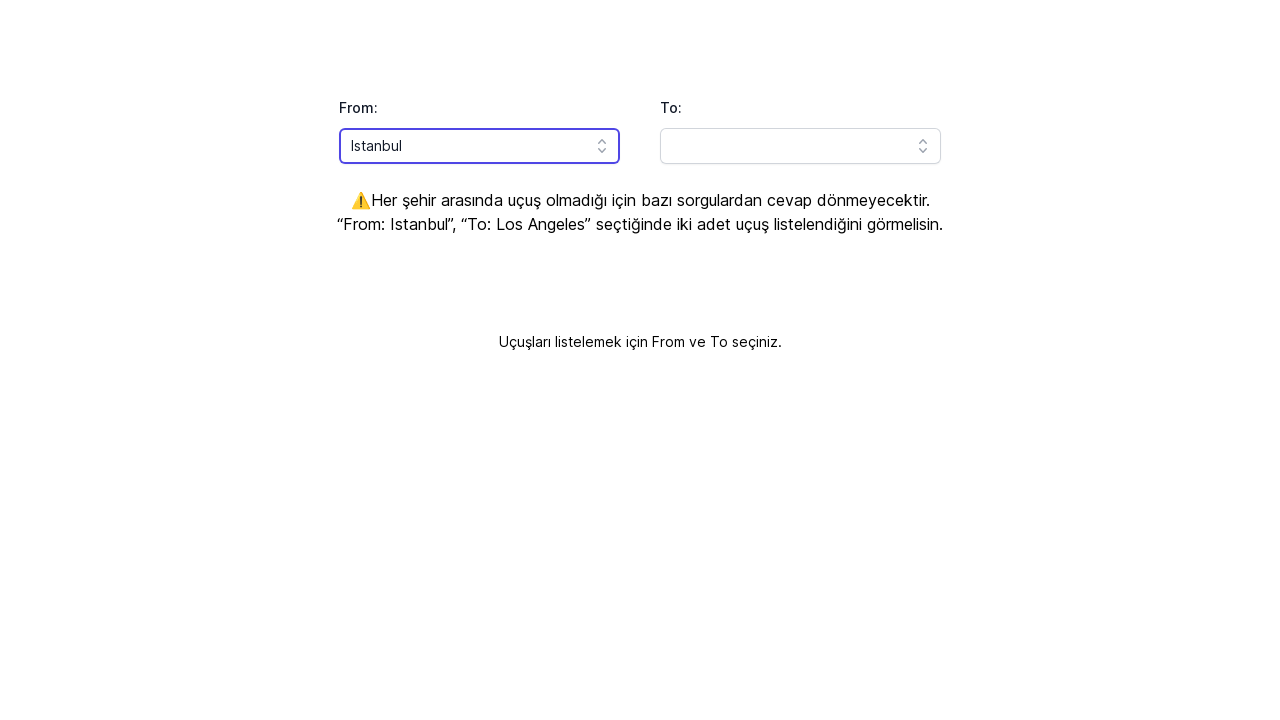

Clicked 'To' city dropdown button at (923, 146) on xpath=//button[@id='headlessui-combobox-button-:R1ahlla:']
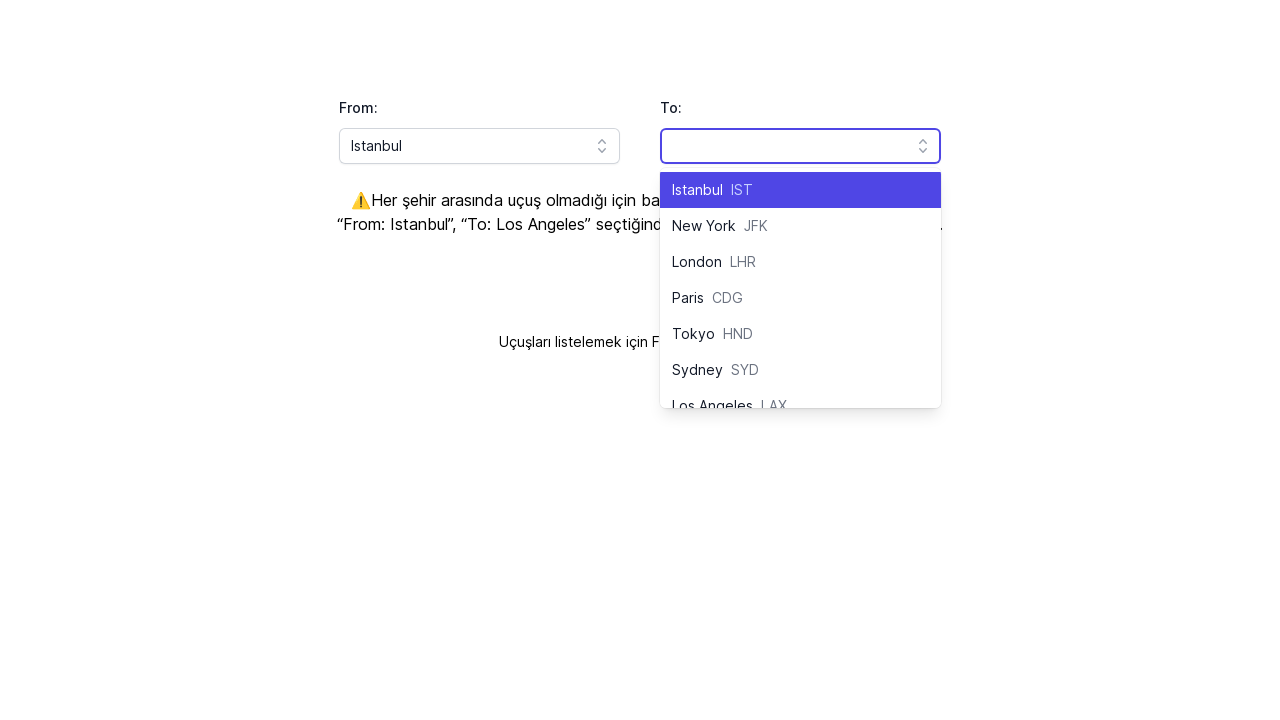

Selected Istanbul as 'To' city (same as 'From' city) at (698, 190) on text=Istanbul
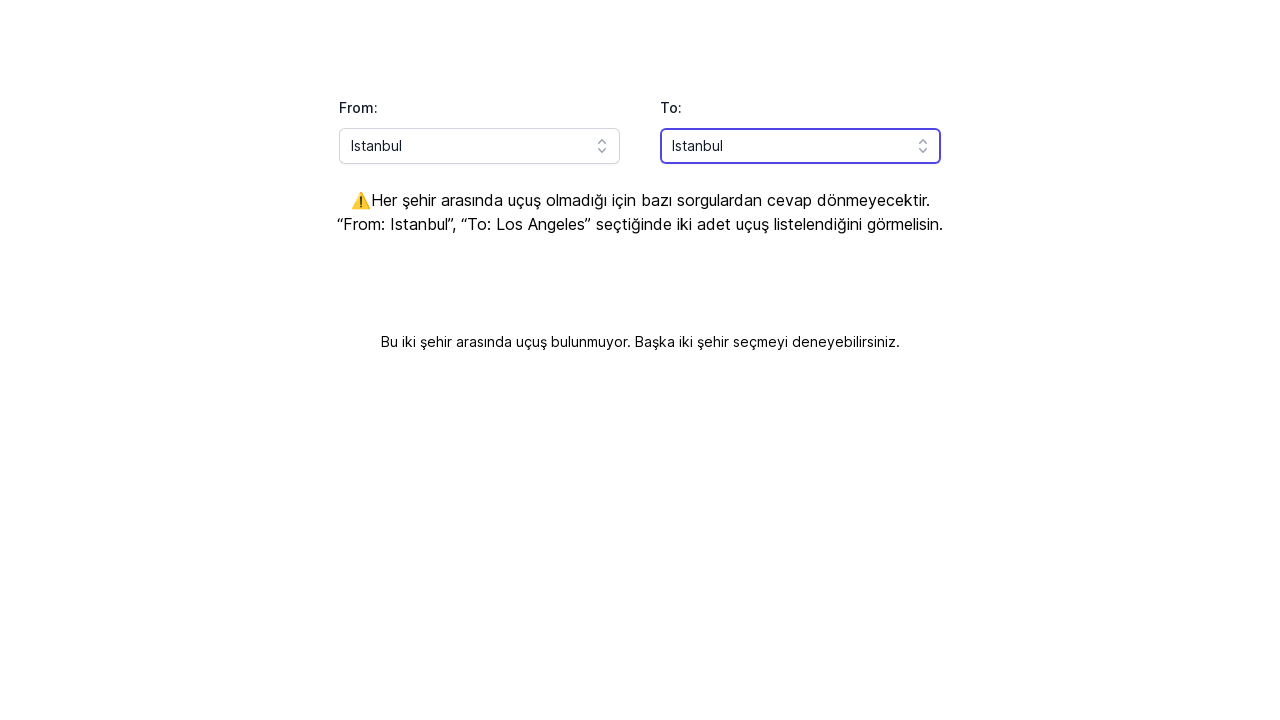

Waited for network to be idle after selecting 'To' city
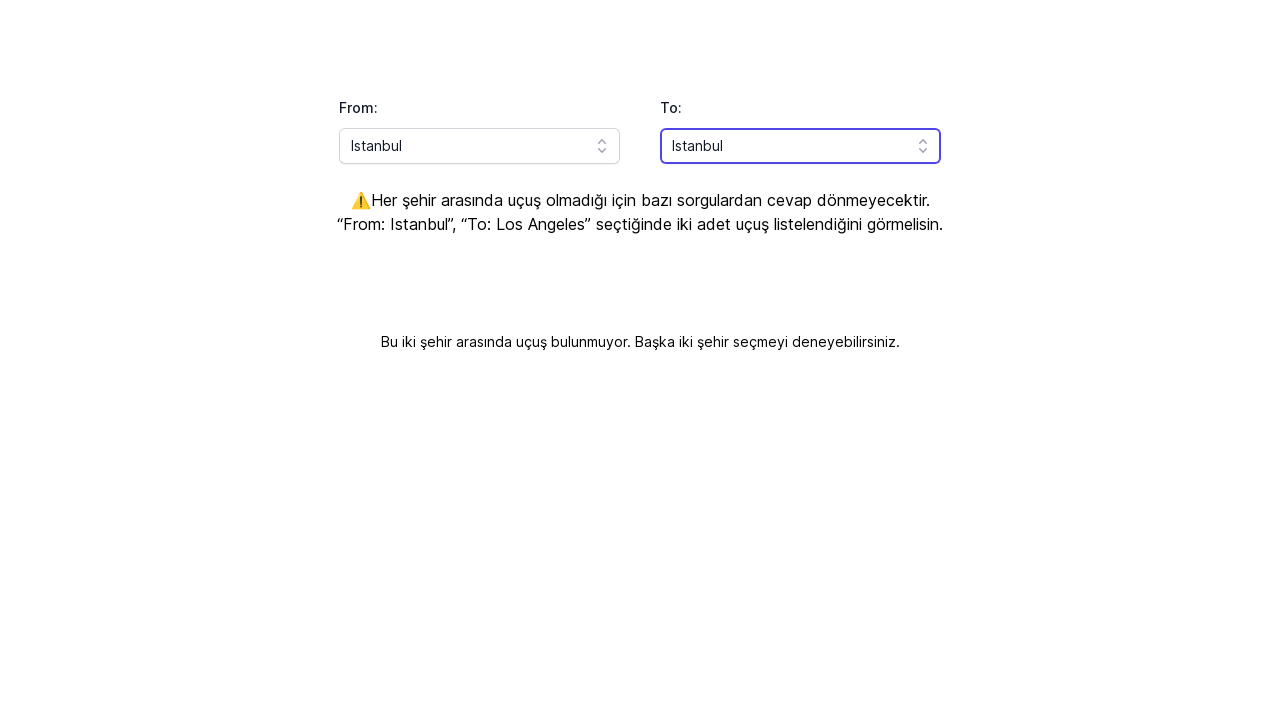

Checked if 'no flights' validation message is visible for identical origin and destination
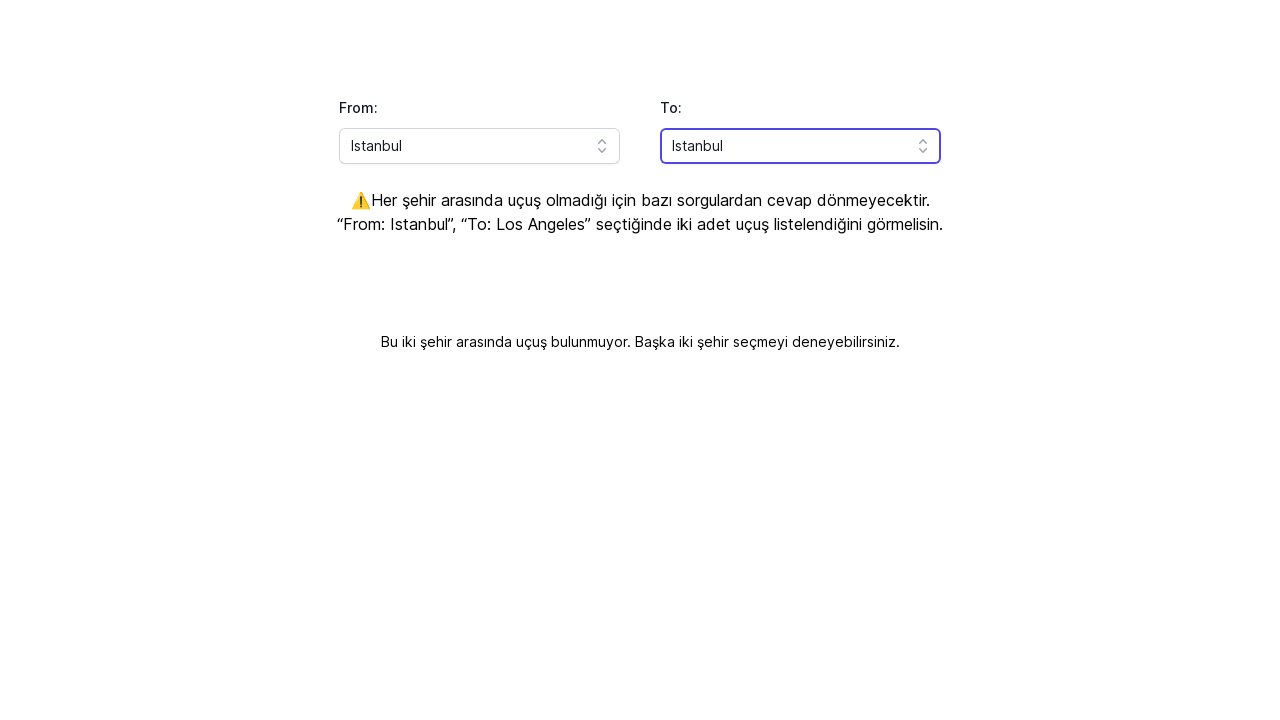

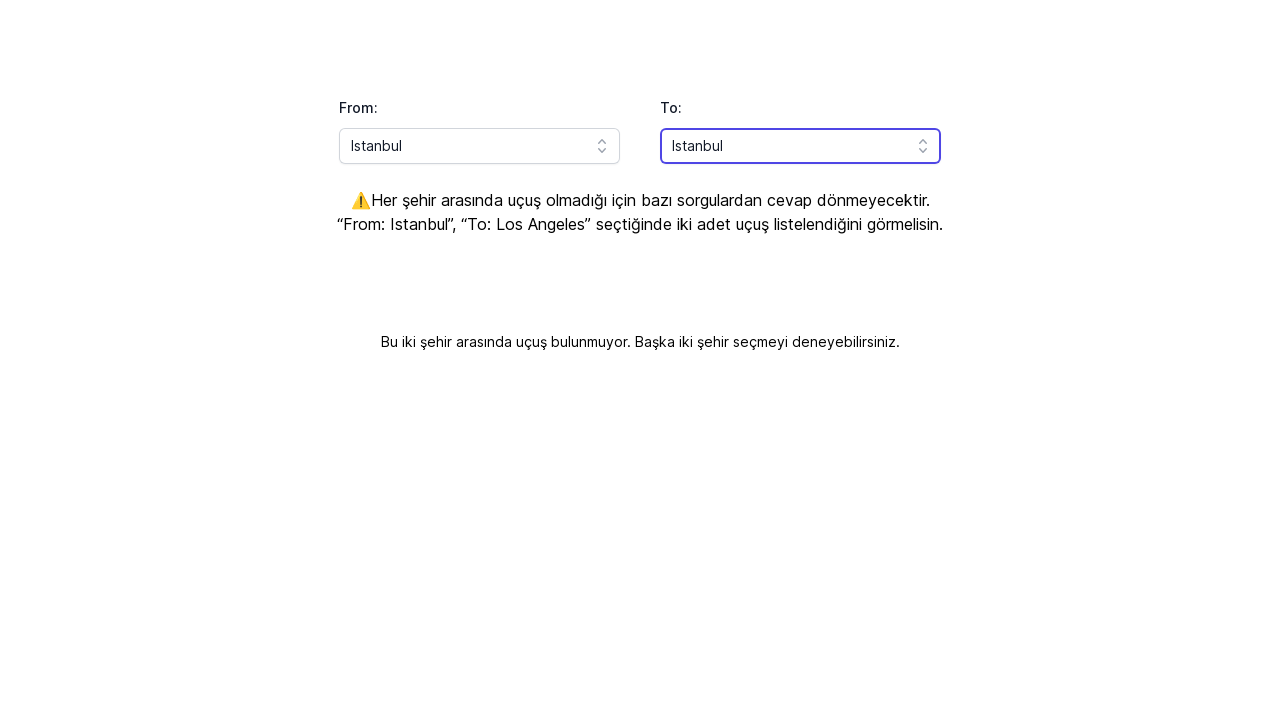